Tests multiple window handling by opening Help and Privacy links from Gmail, then navigating through windows to find and click Terms of Service link

Starting URL: http://gmail.com

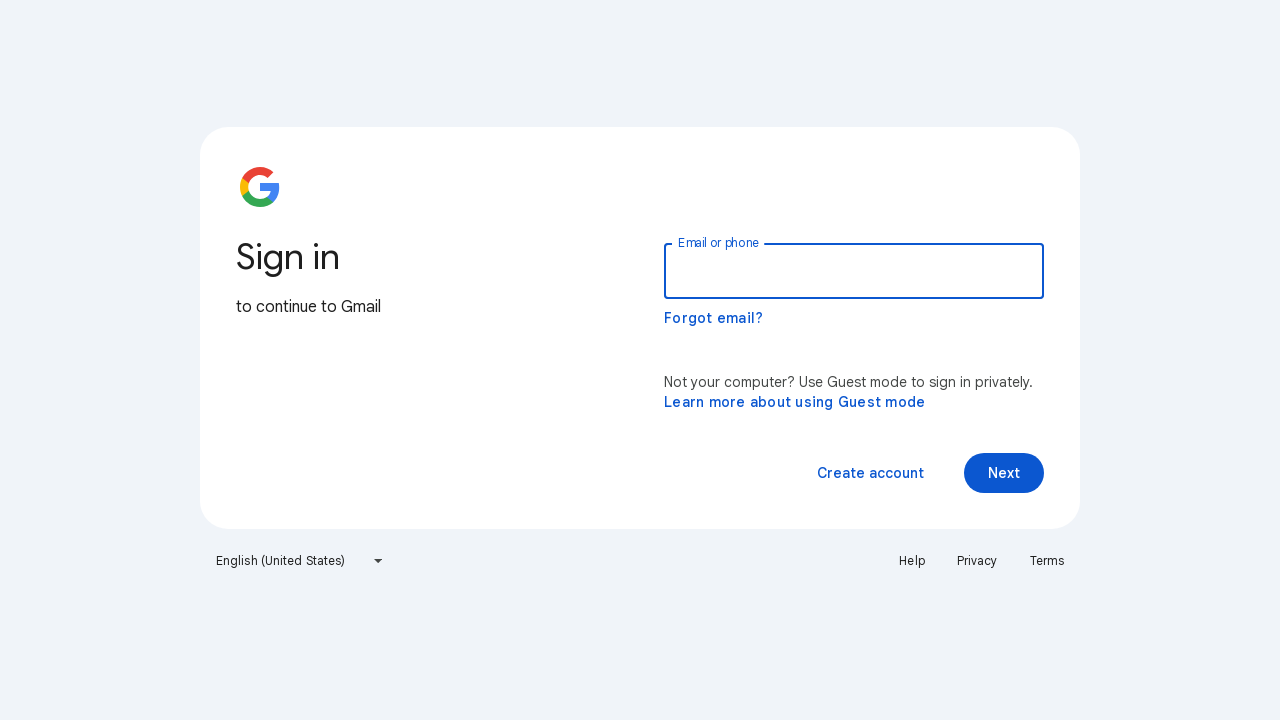

Clicked Help link and new window opened at (912, 561) on a:has-text('Help')
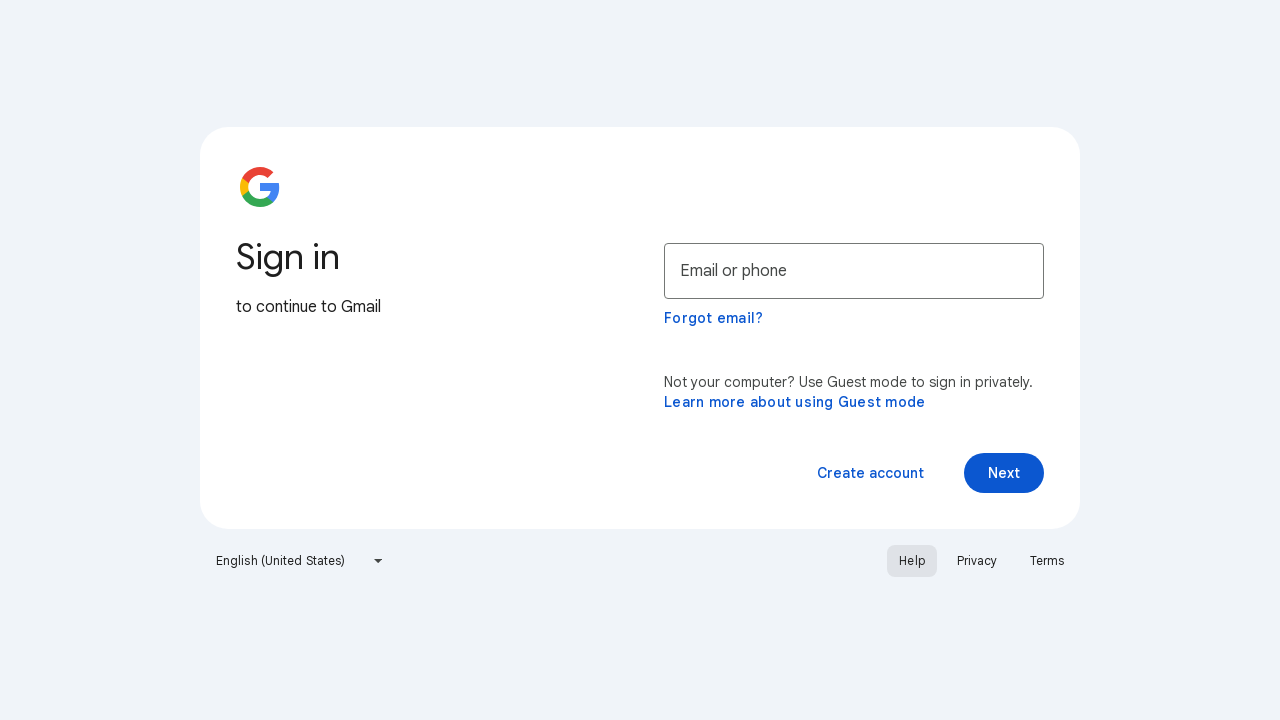

Clicked Privacy link and another new window opened at (977, 561) on a:has-text('Privacy')
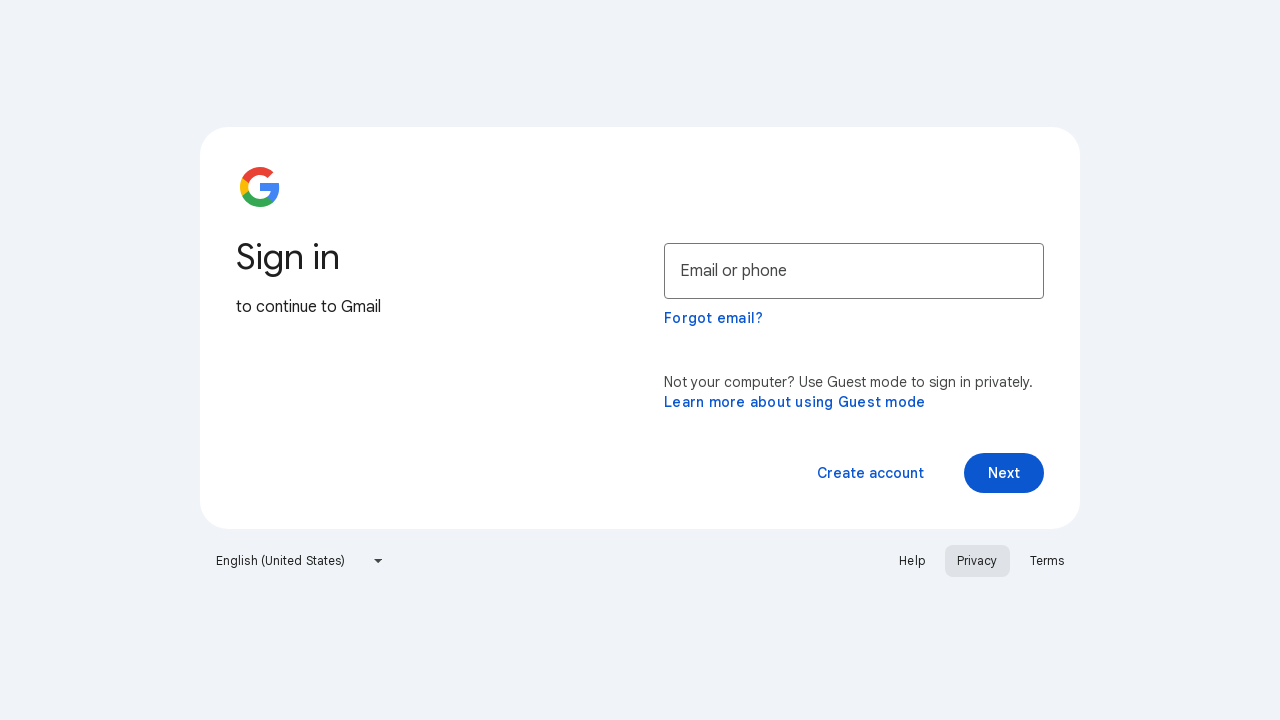

Found and clicked Terms of Service link at (296, 672) on a:has-text('Terms of Service')
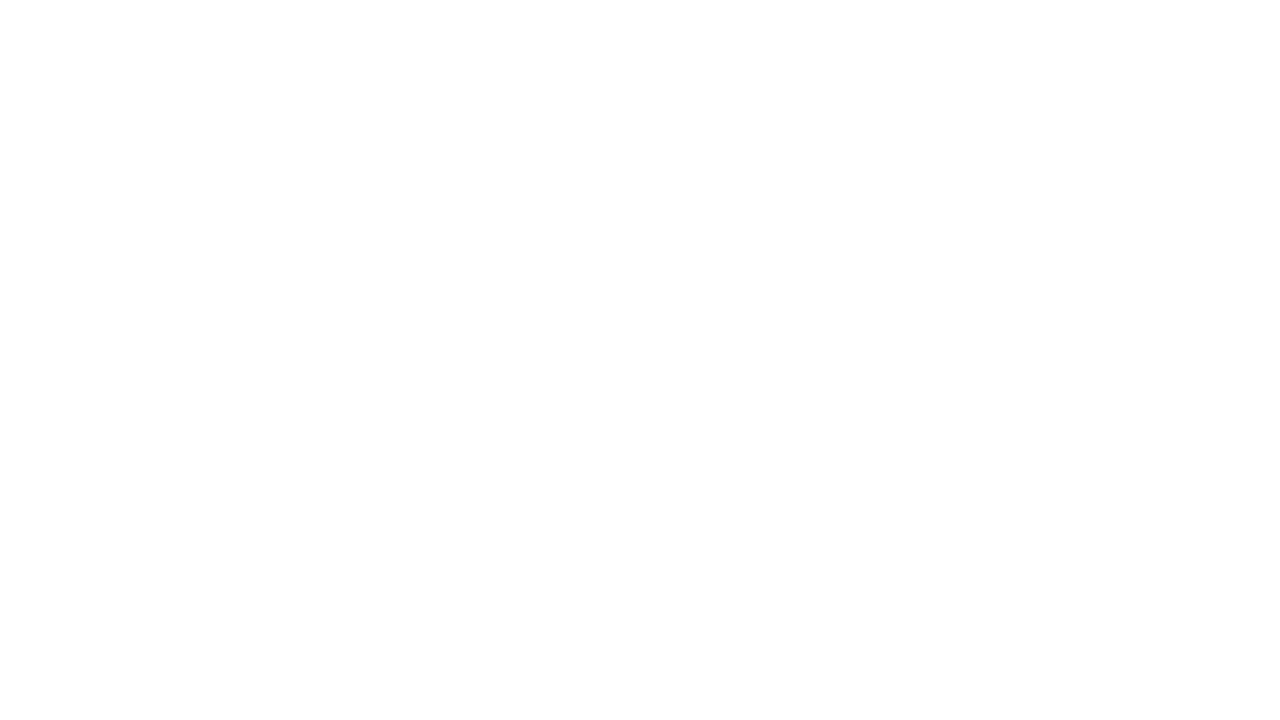

Waited for Terms of Service page to load
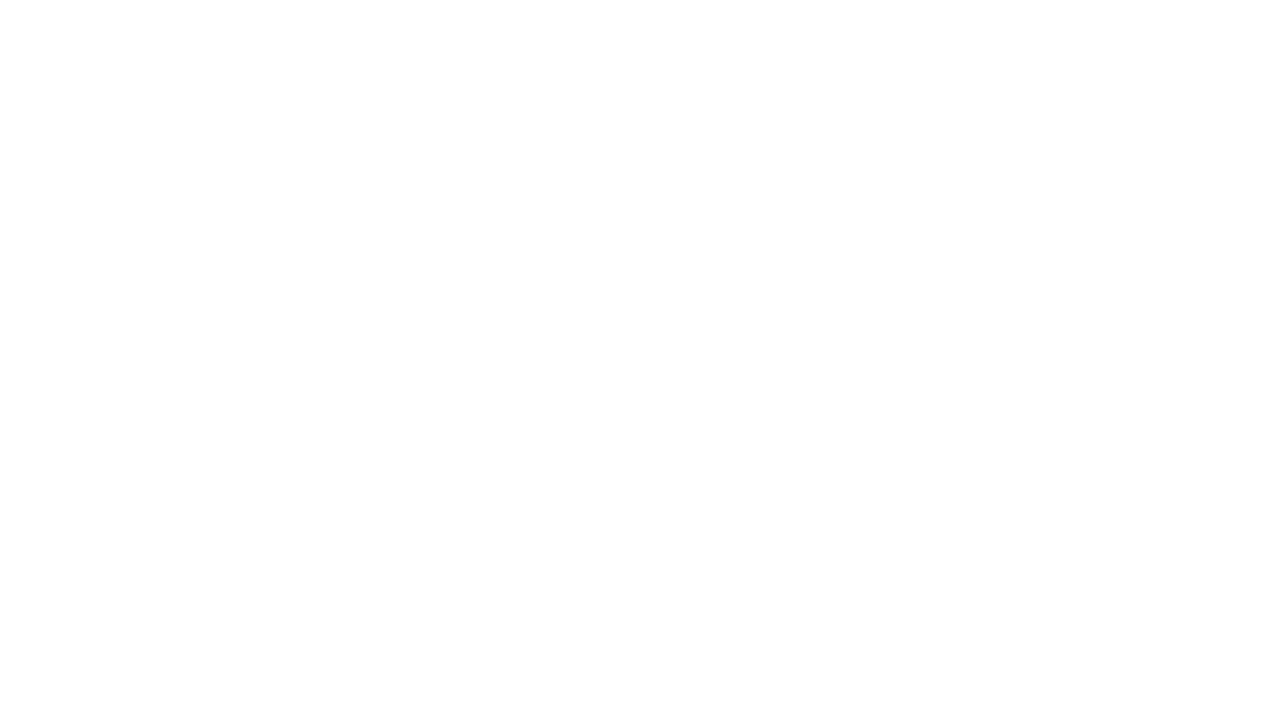

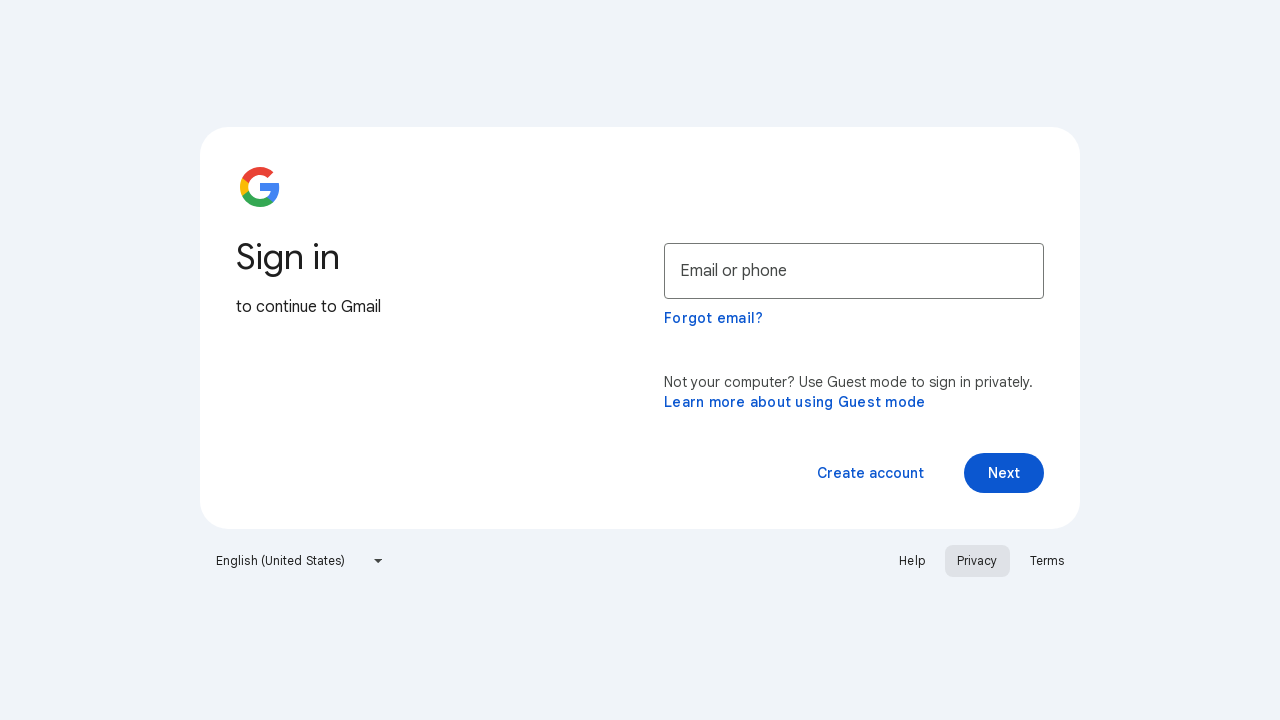